Tests dynamic form interaction by extracting numbers from page elements, calculating their sum, selecting the corresponding value from a dropdown, and submitting the form

Starting URL: https://suninjuly.github.io/selects1.html

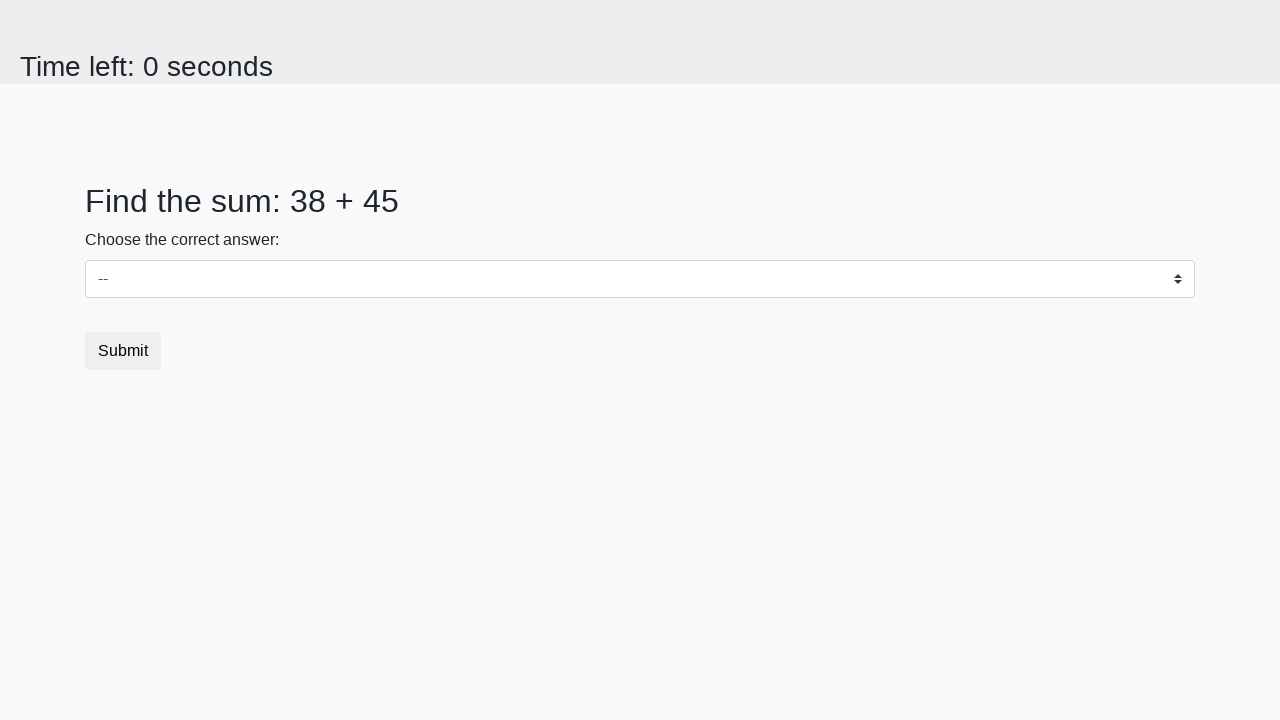

Navigated to the dynamic form page
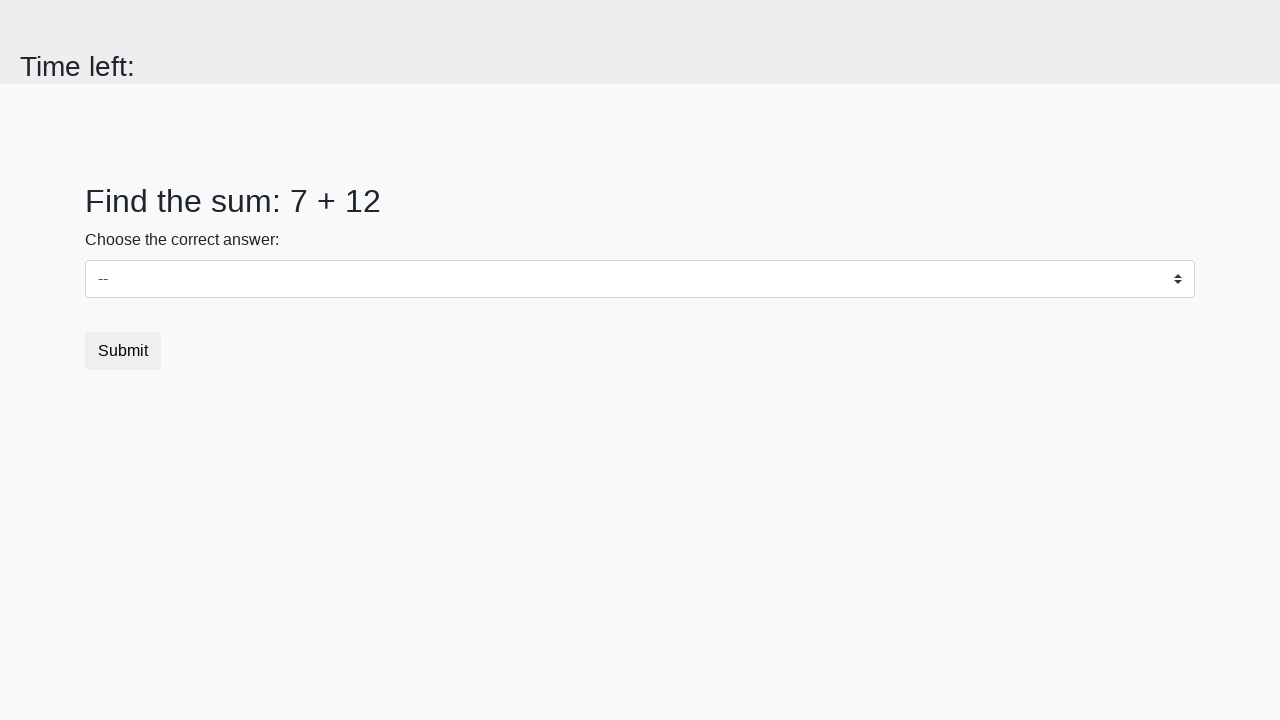

Extracted first number from element with id 'num1'
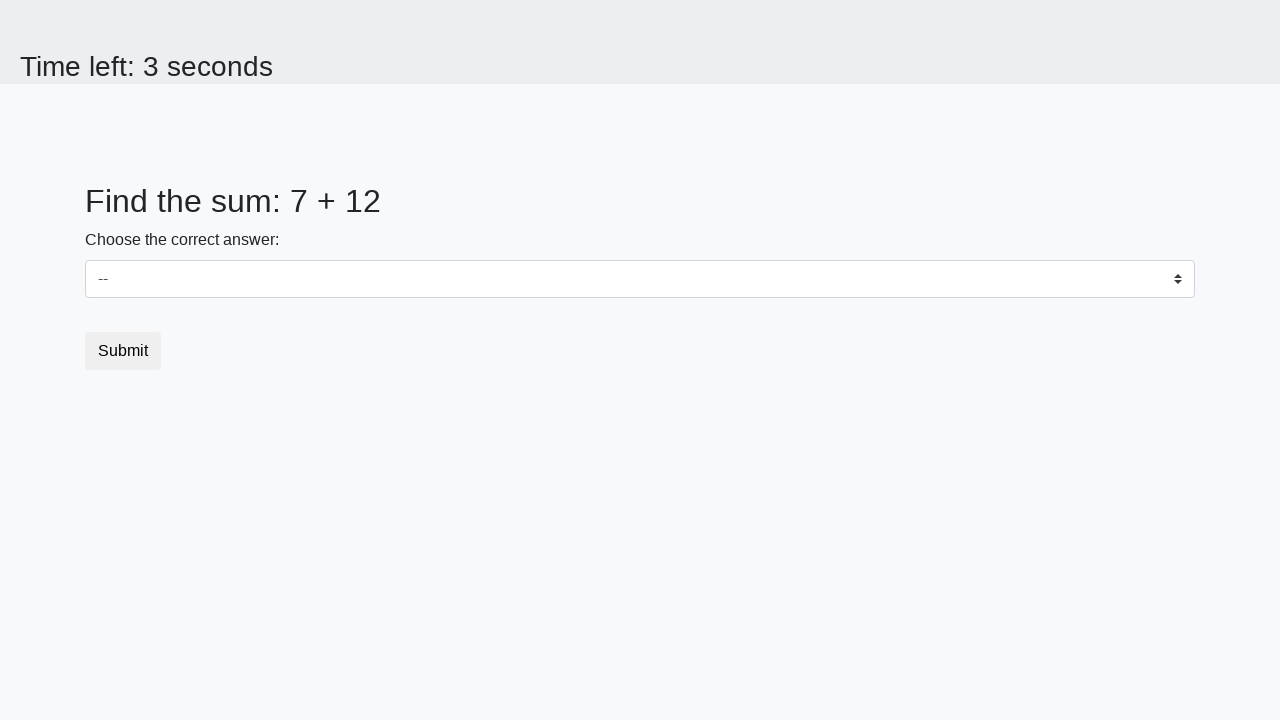

Extracted second number from element with id 'num2'
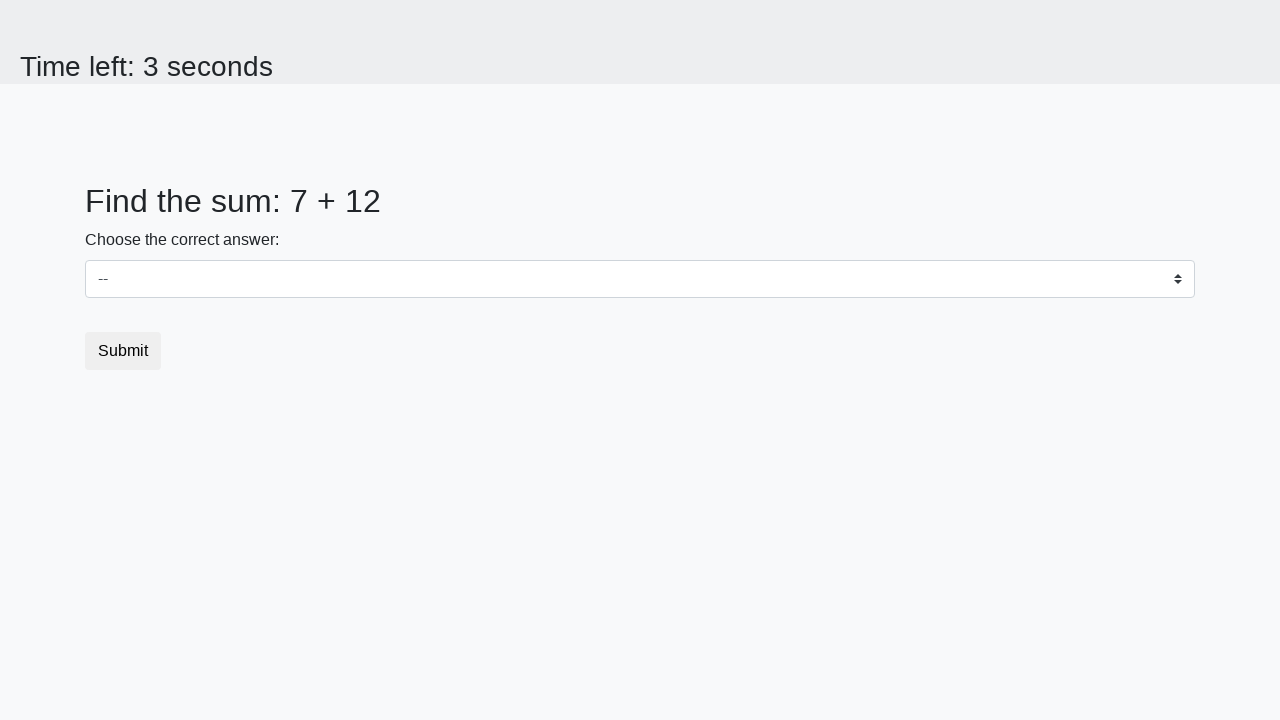

Calculated sum of 7 + 12 = 19
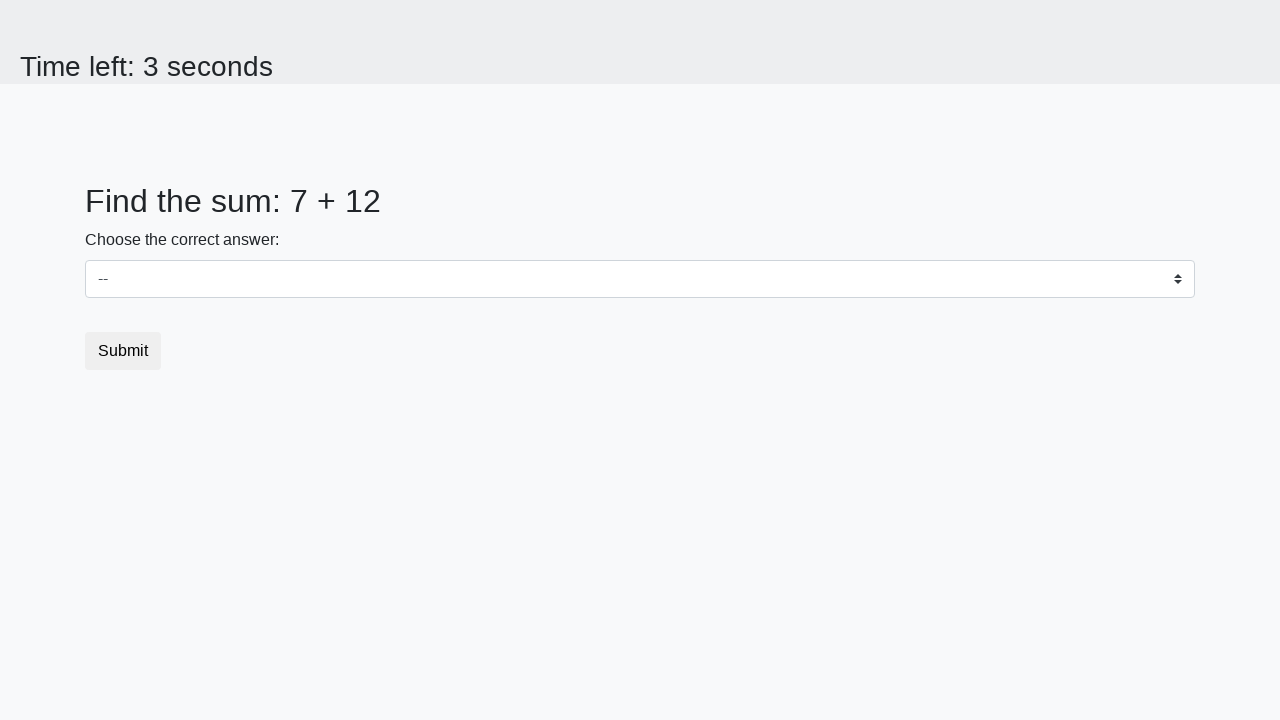

Selected value 19 from dropdown on select
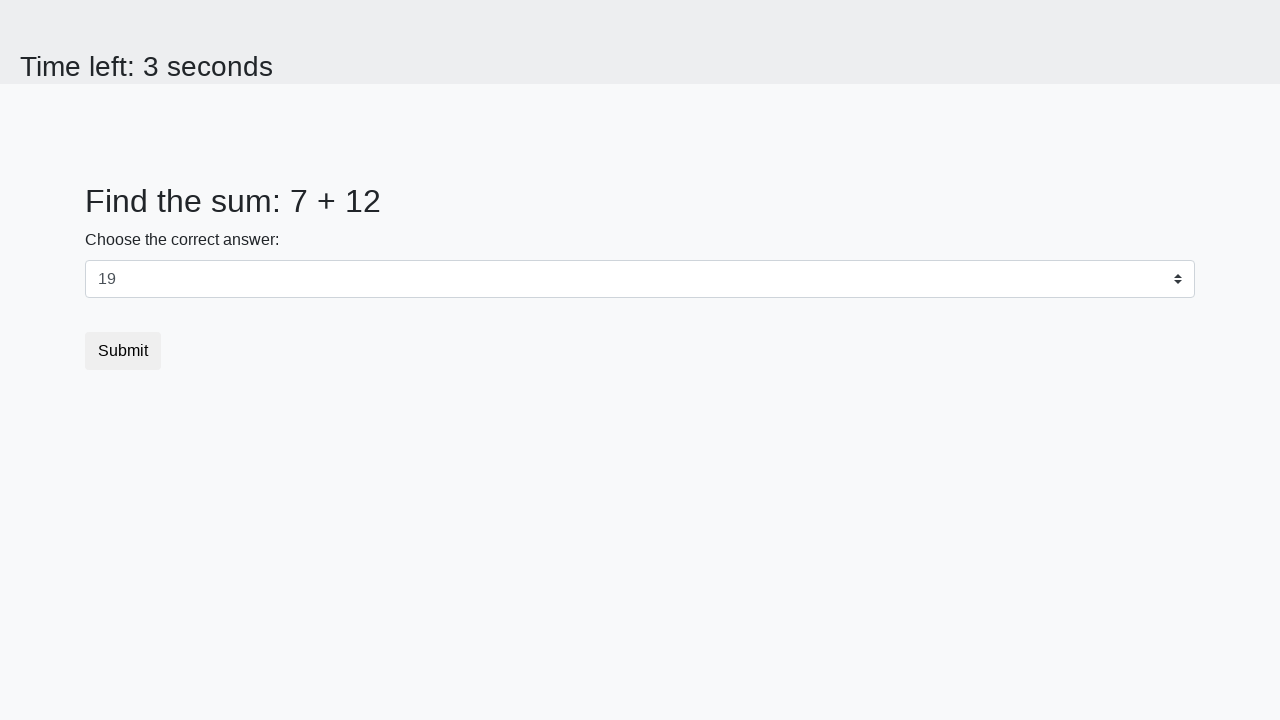

Clicked submit button at (123, 351) on [type='submit']
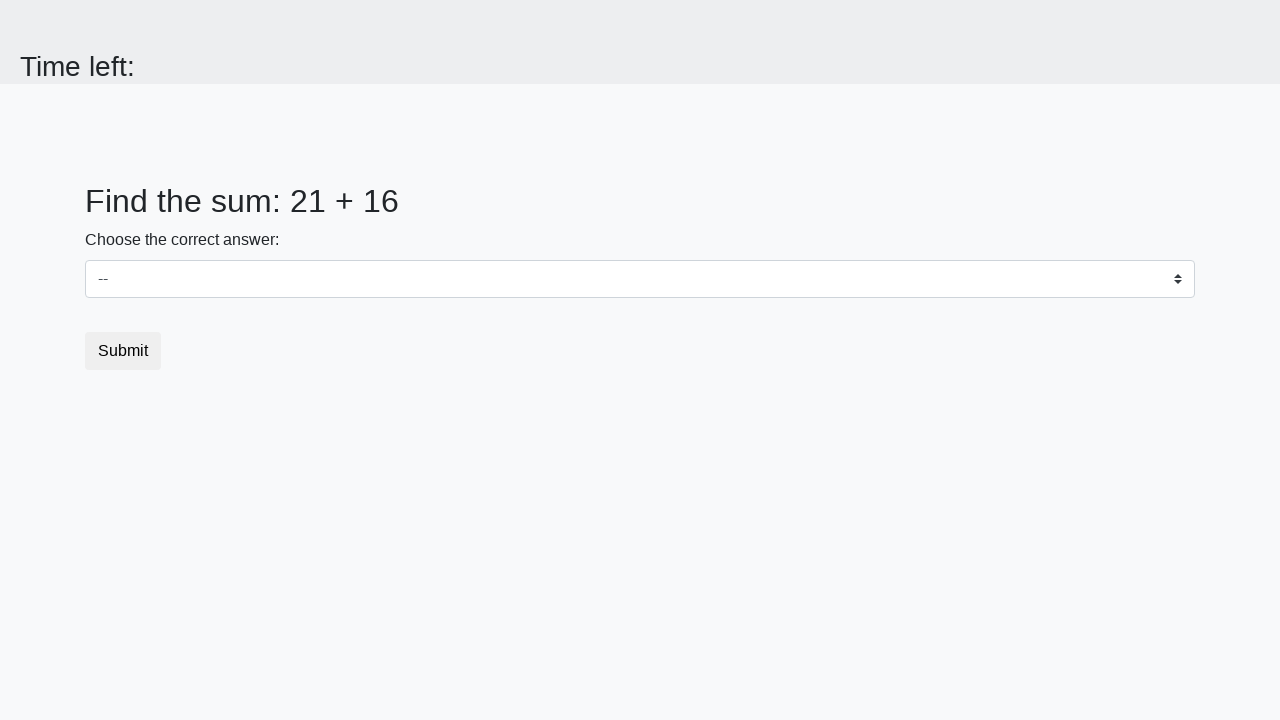

Set up dialog handler to accept alerts
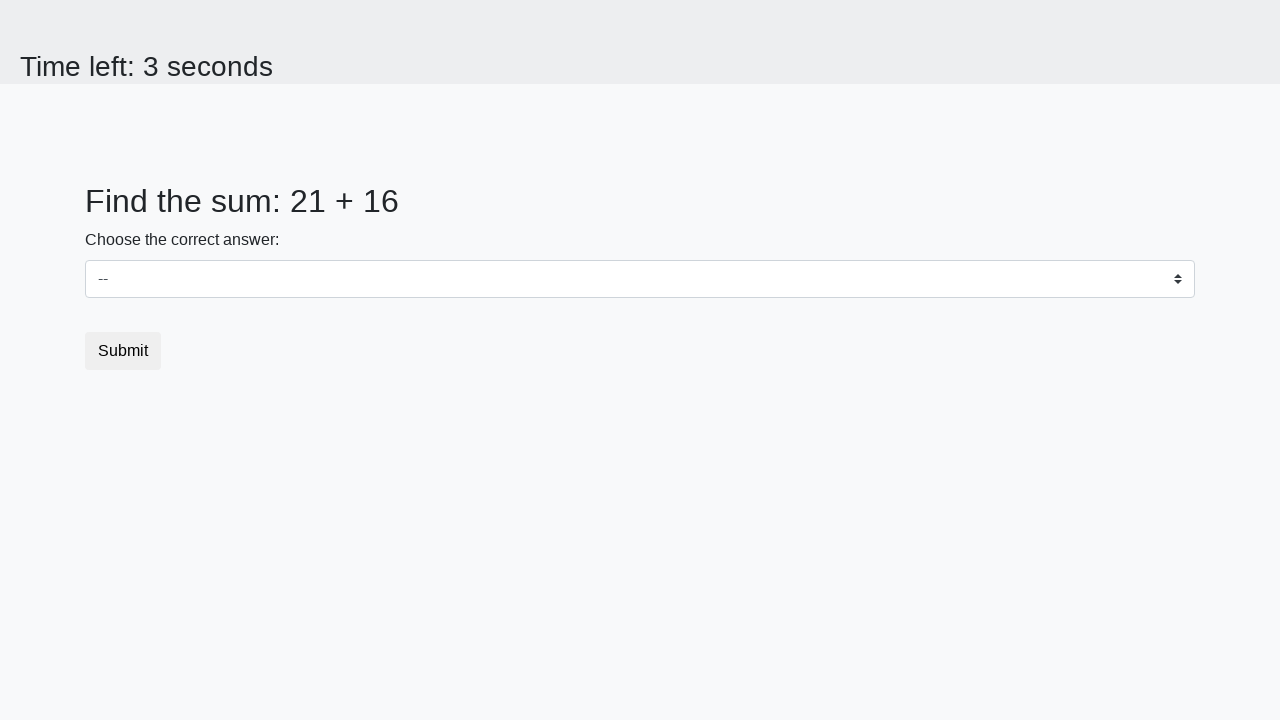

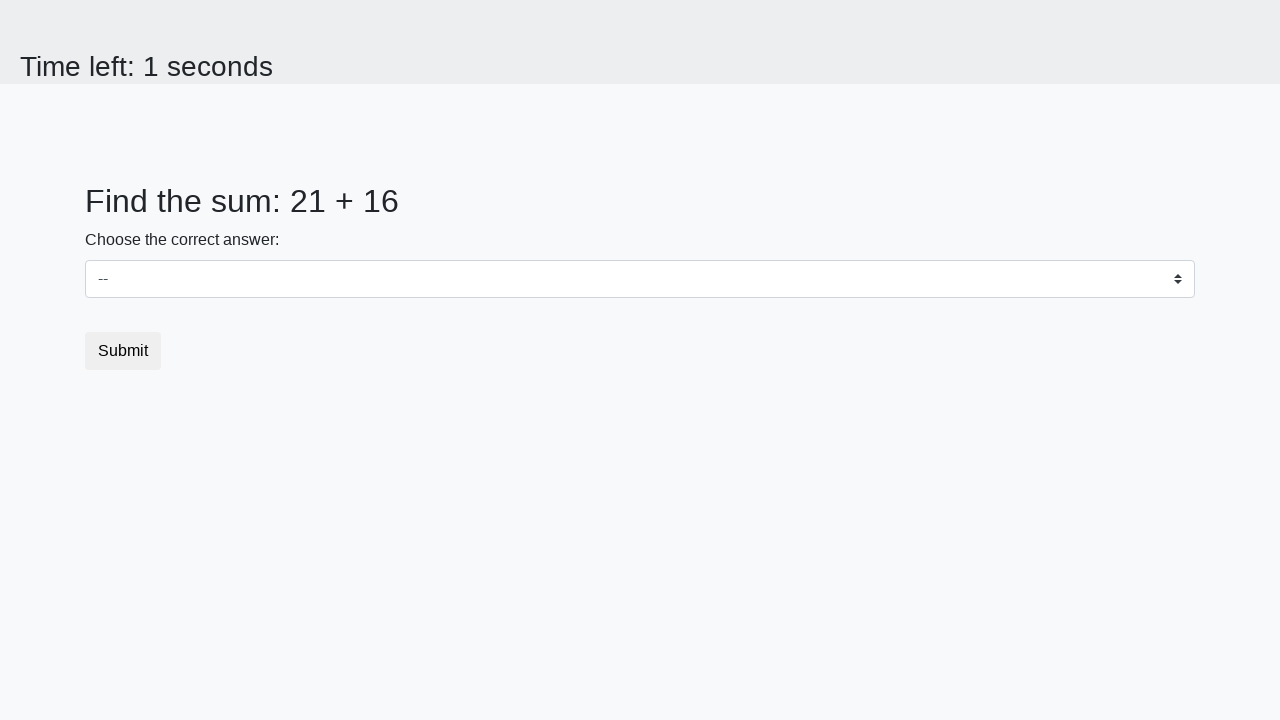